Tests navigation on Flipkart homepage by attempting to hover over the TV & Appliances menu item, with exception handling for element not found scenarios

Starting URL: https://www.flipkart.com

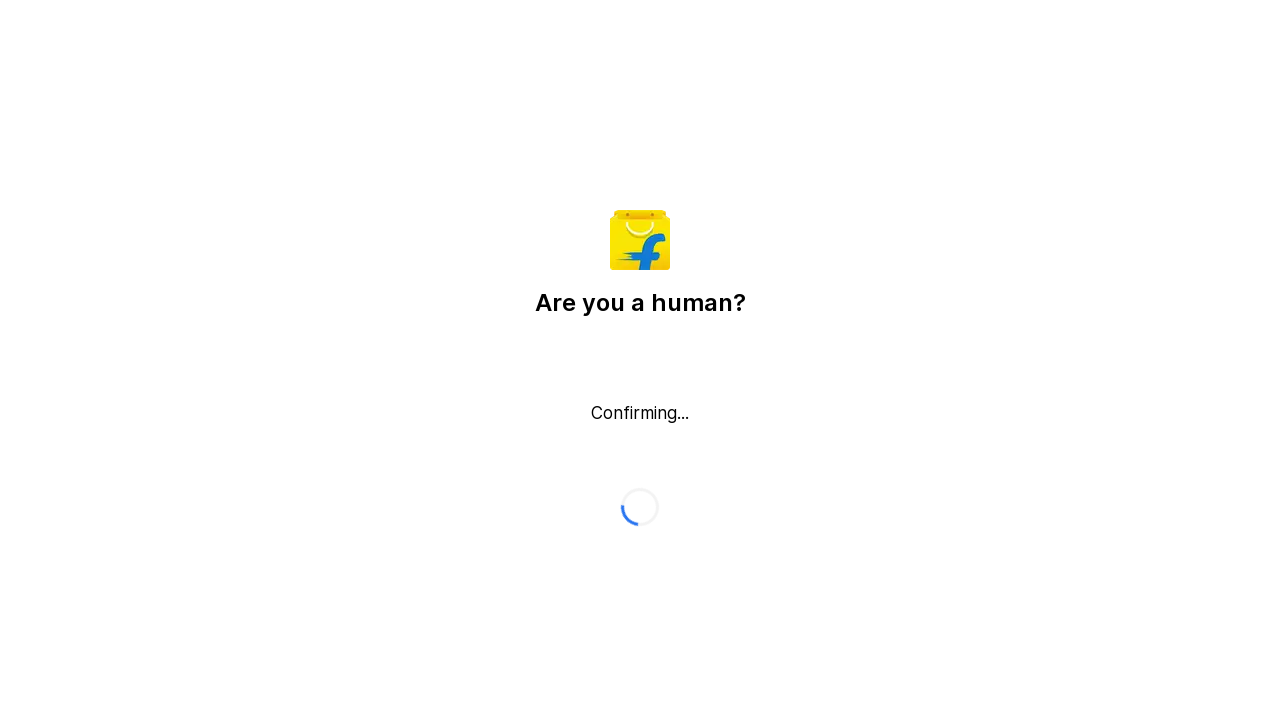

Pressed Escape key to close login popup if present
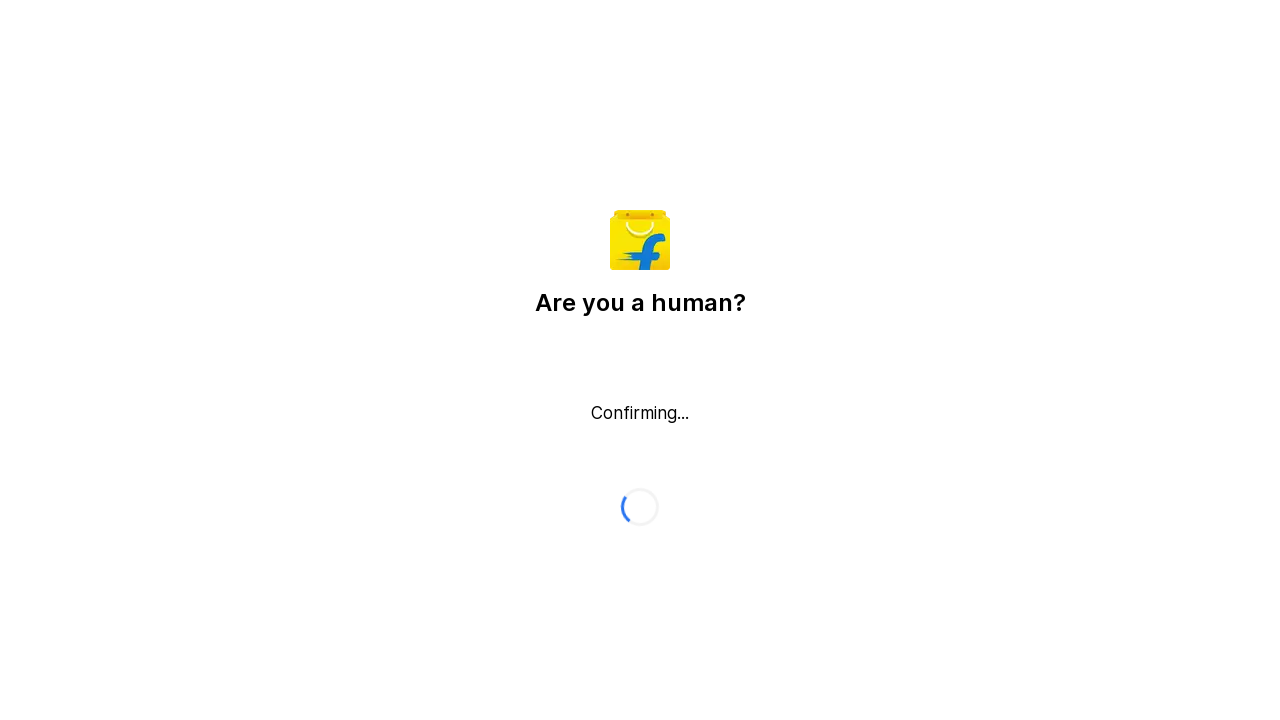

Located 'TVs & Appliances' menu item element
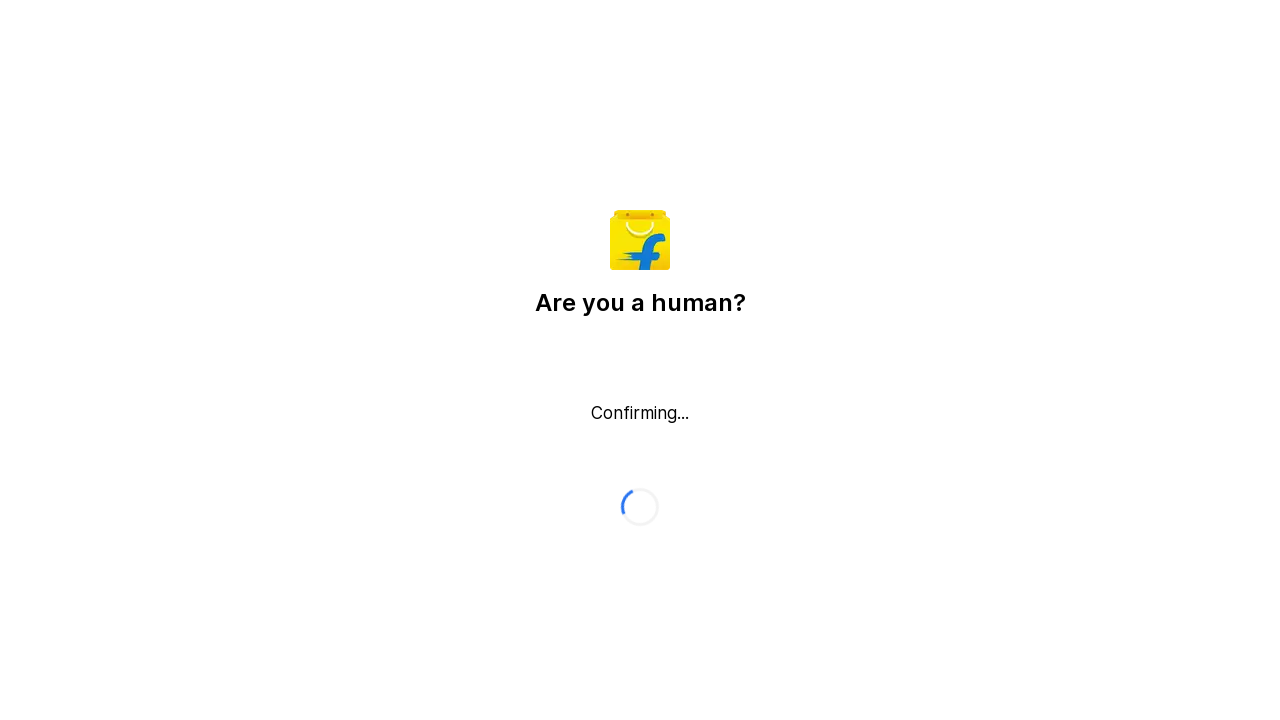

Located 'TV & Appliances' menu item element with alternate selector
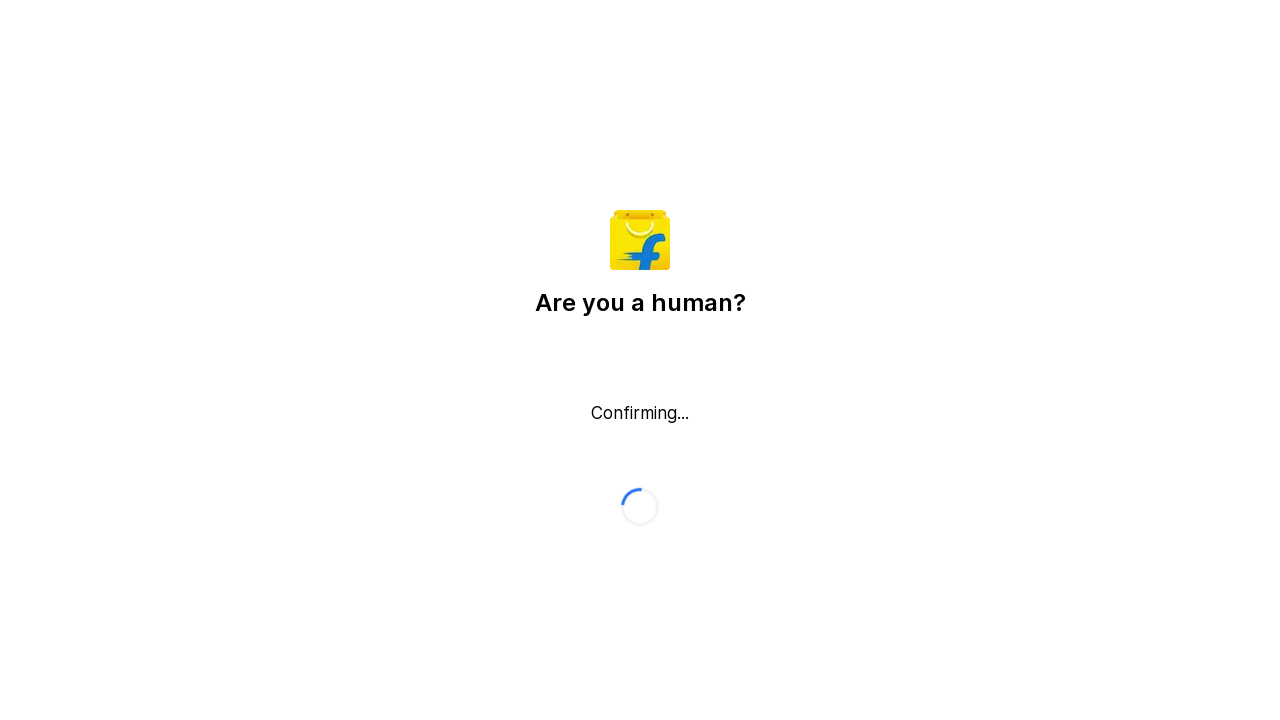

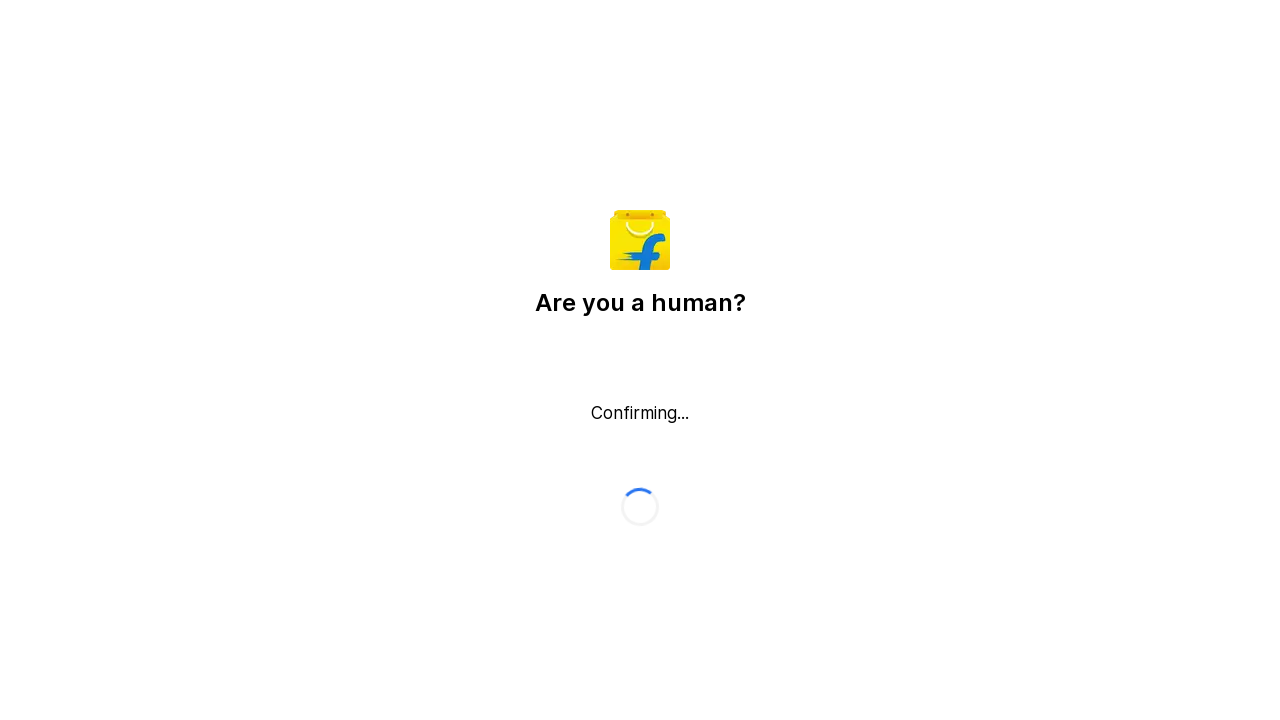